Tests clicking the Info button on the buttons demo page

Starting URL: https://formy-project.herokuapp.com/buttons

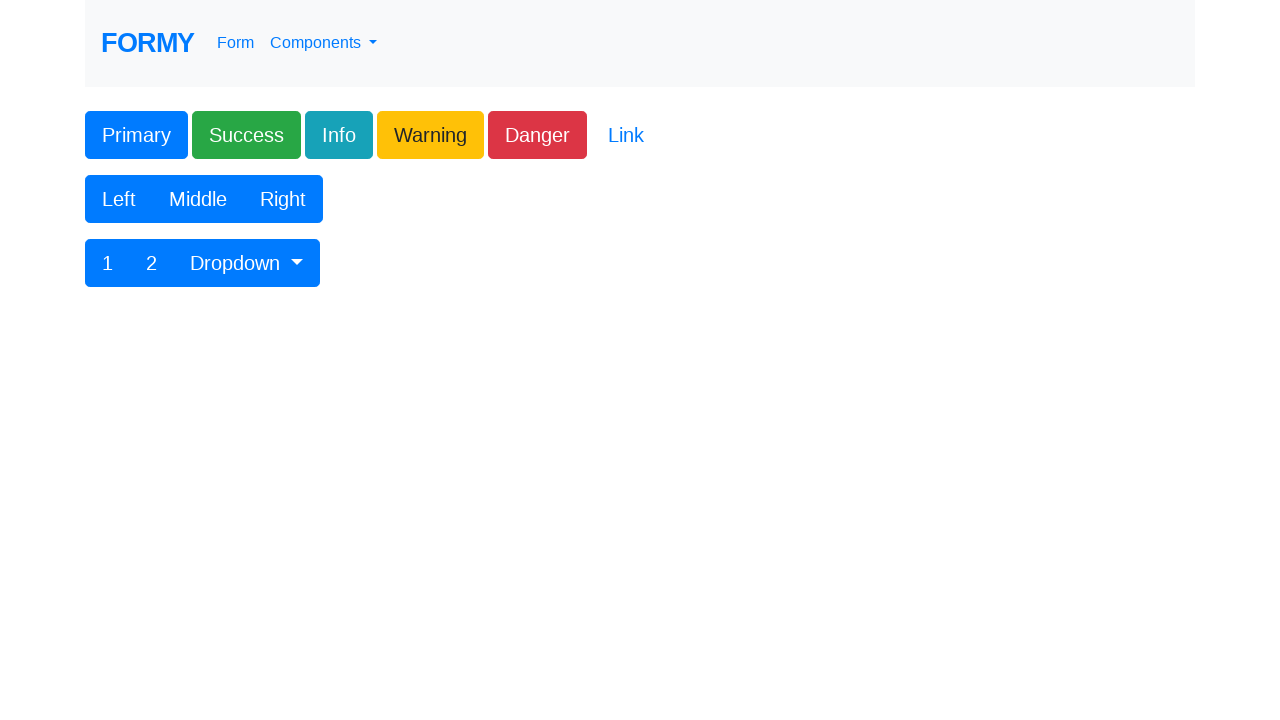

Navigated to buttons demo page
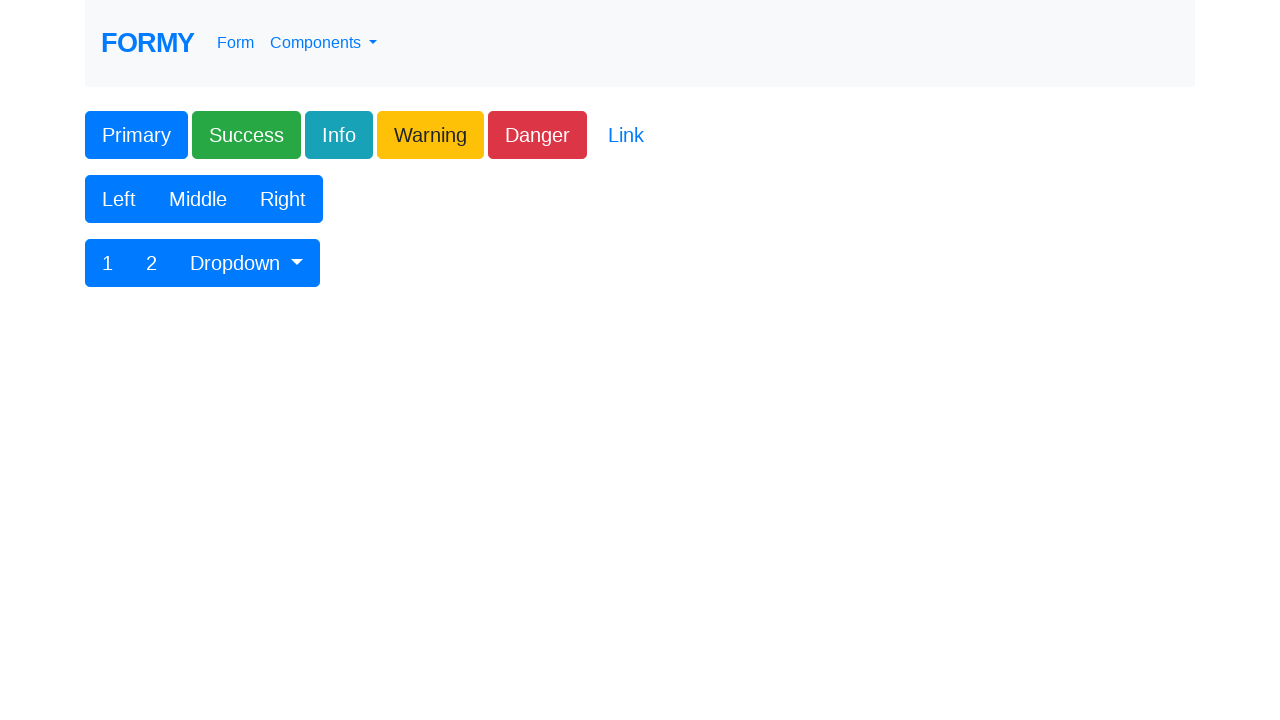

Clicked the Info button at (339, 135) on xpath=//button[text()='Info']
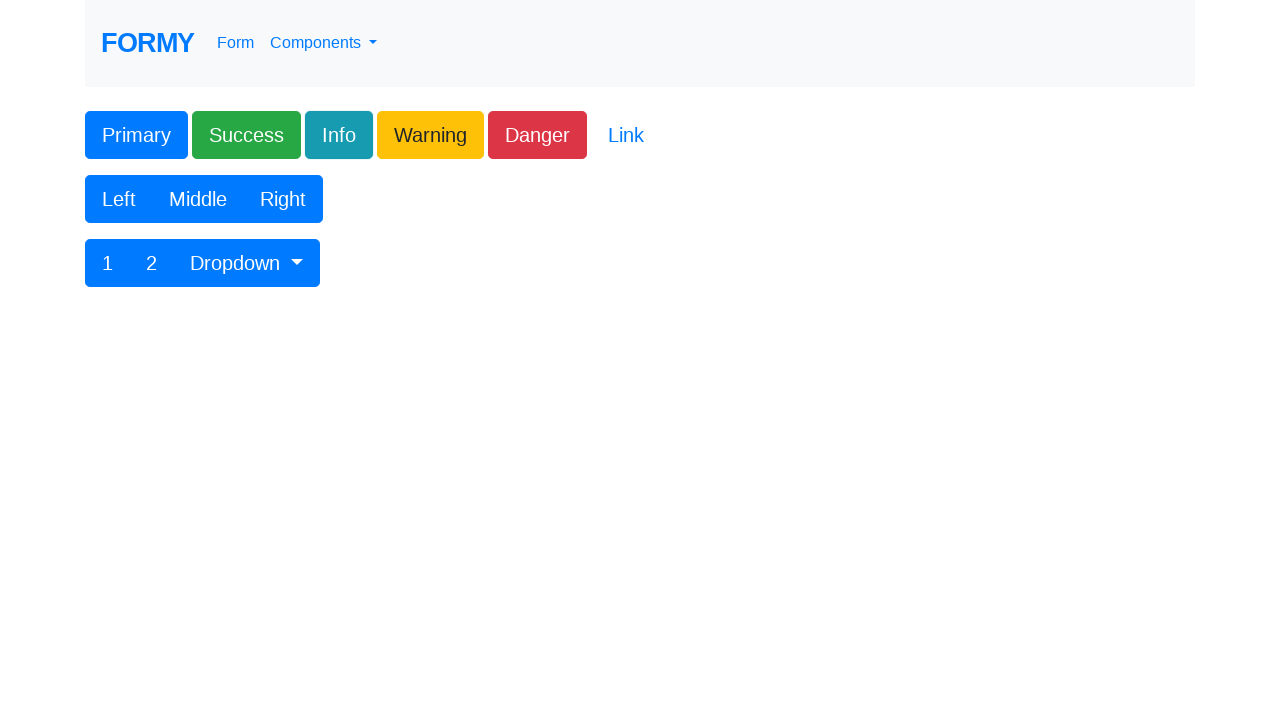

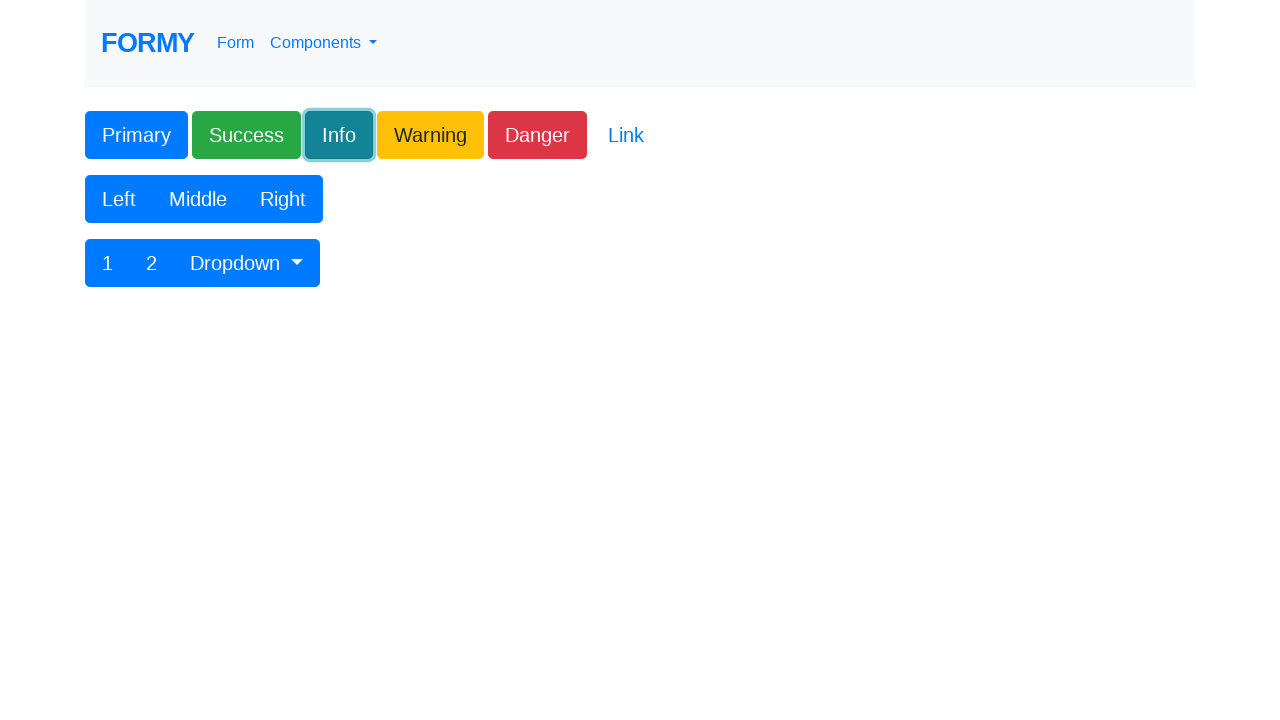